Navigates to Python.org homepage and verifies that event information is displayed in the events widget

Starting URL: https://www.python.org/

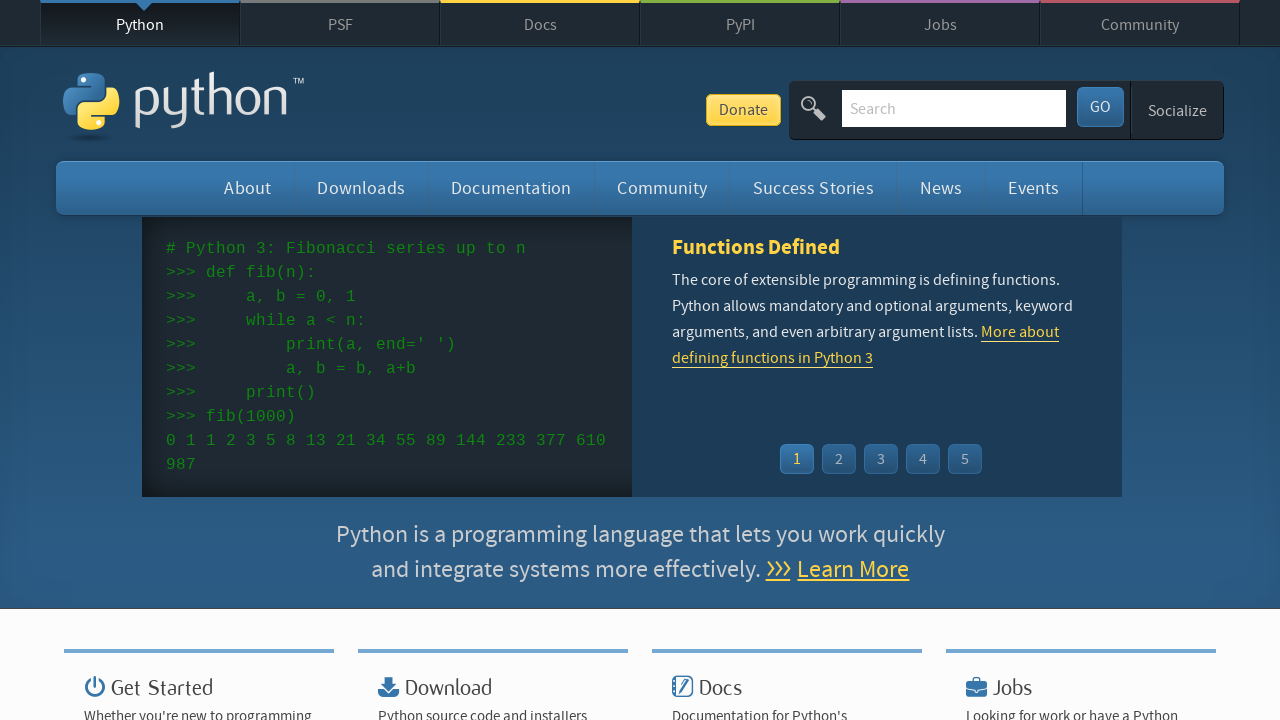

Navigated to Python.org homepage
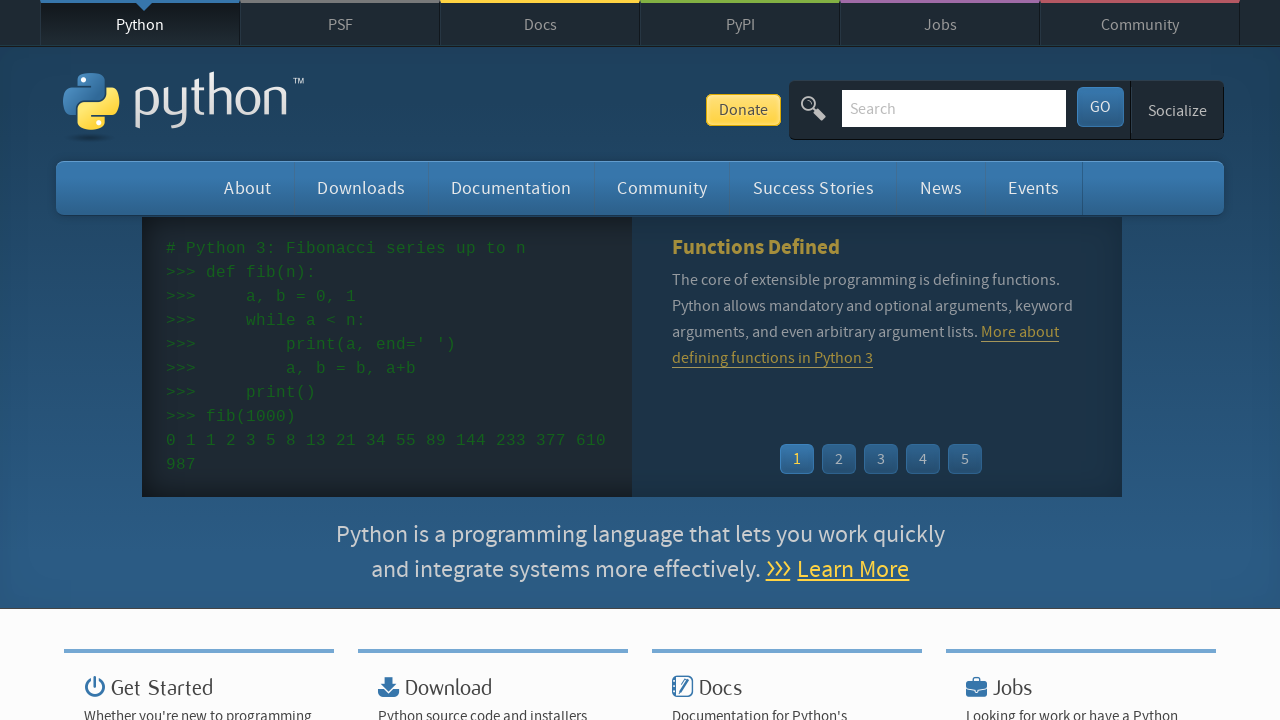

Event widget loaded
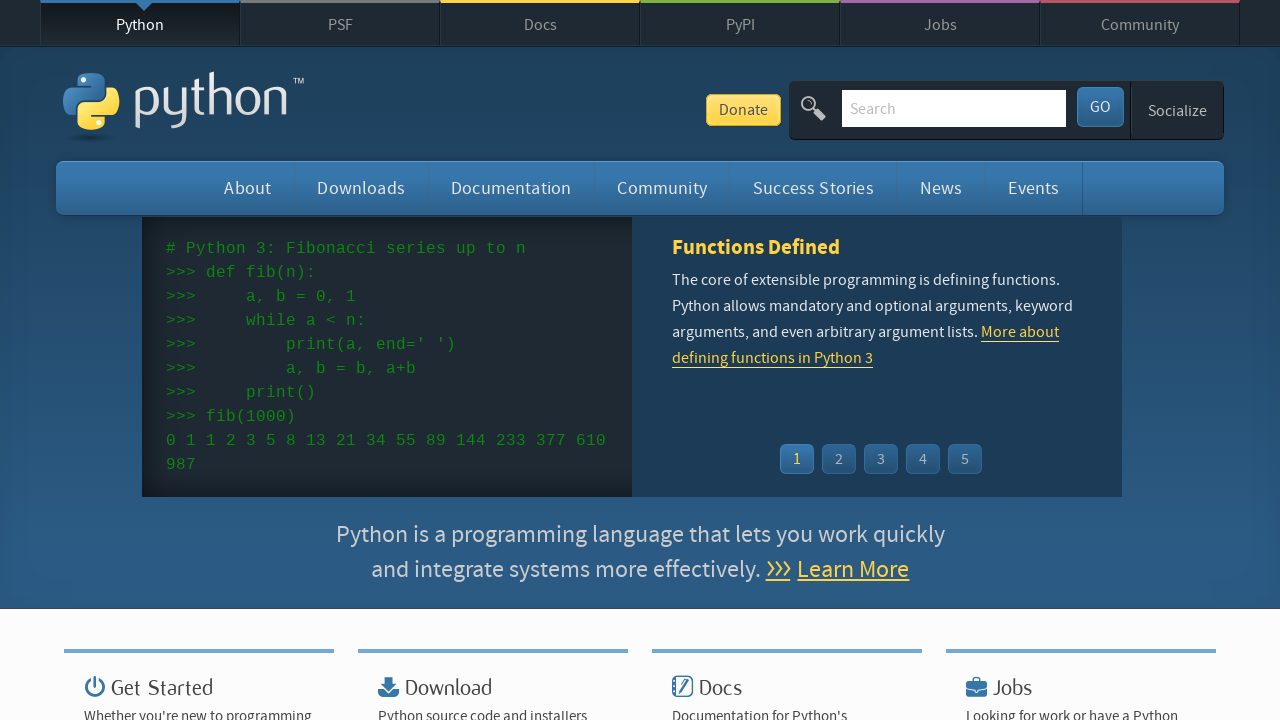

Event time elements are present in the widget
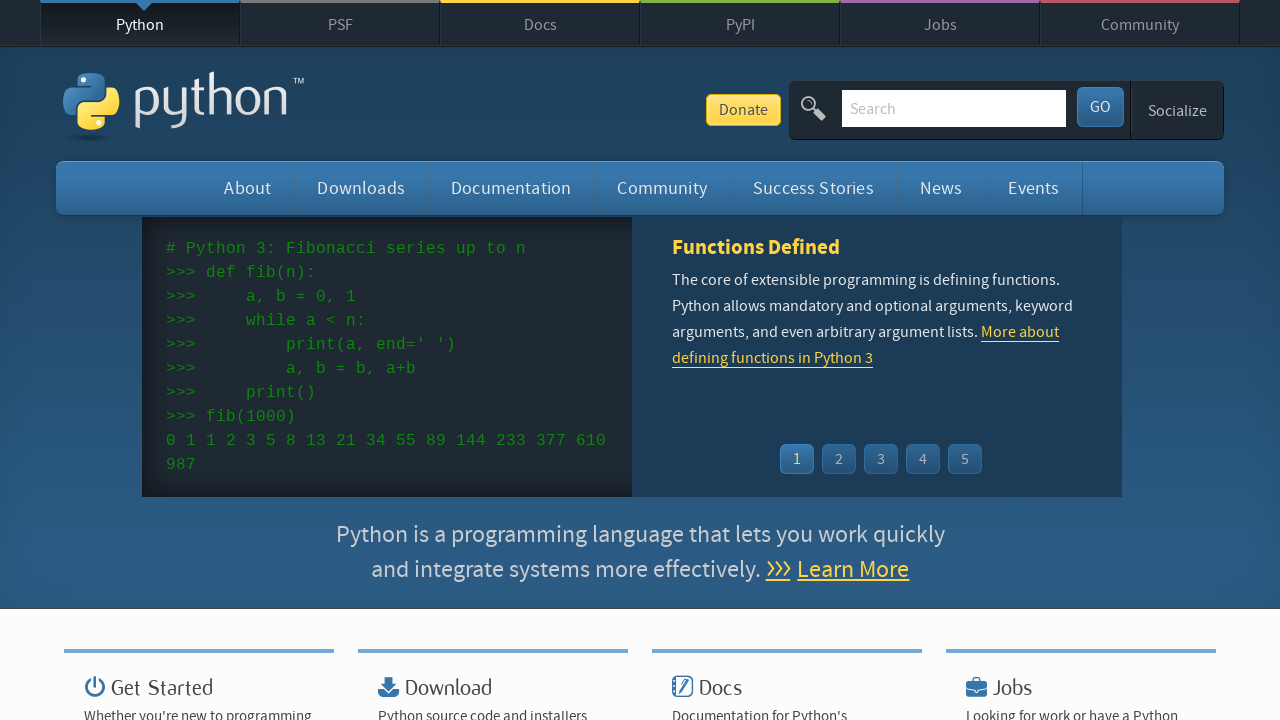

Event links are present in the widget
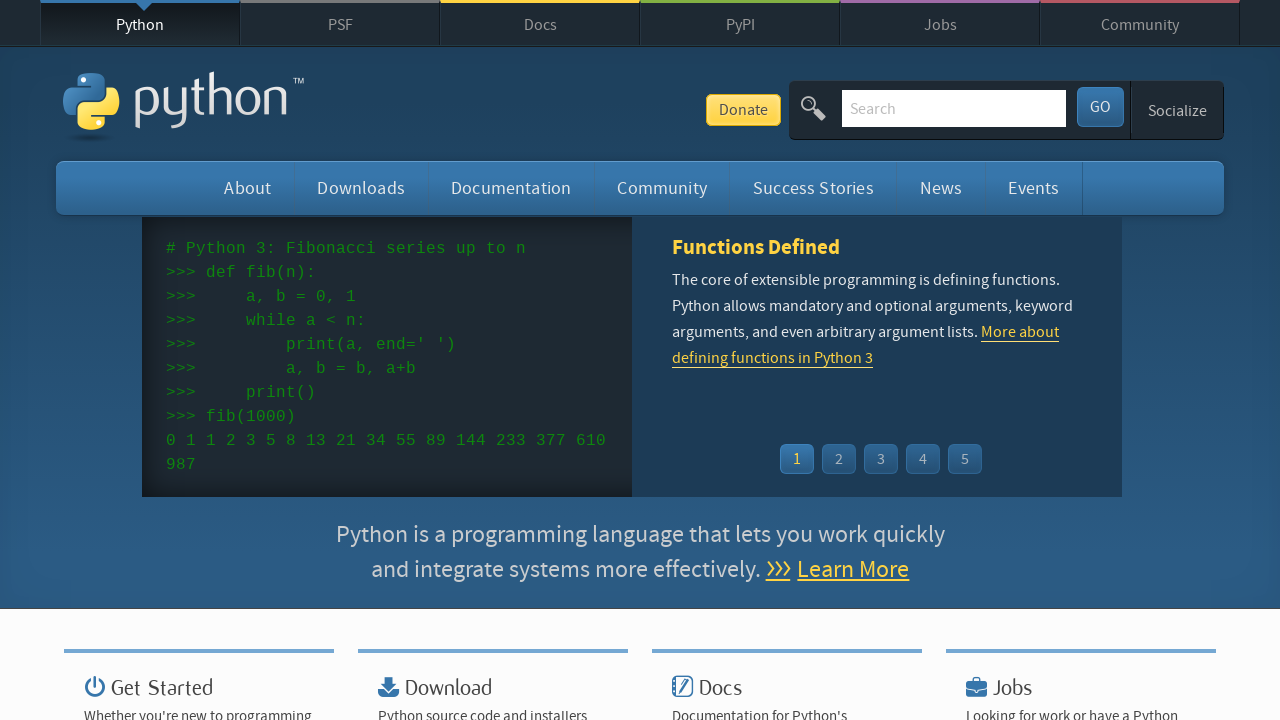

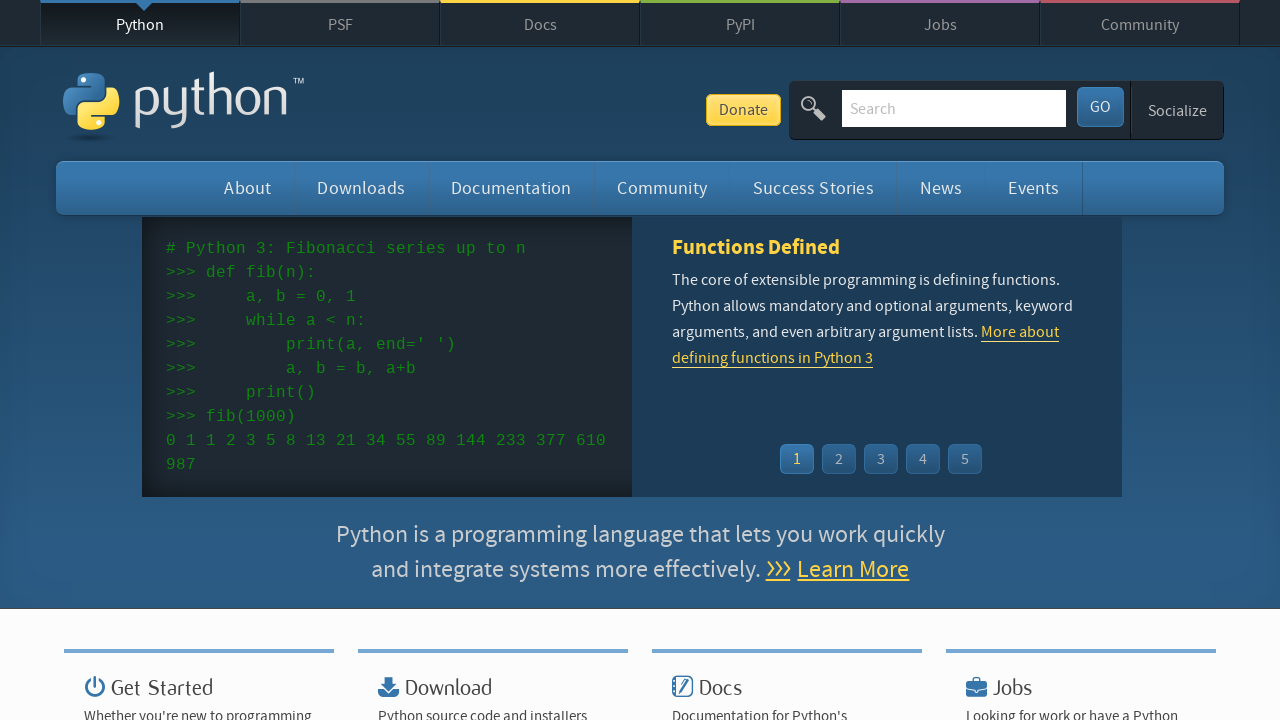